Tests drag and drop functionality on the jQuery UI draggable demo page by switching to an iframe and dragging an element by a specified offset.

Starting URL: https://jqueryui.com/draggable/

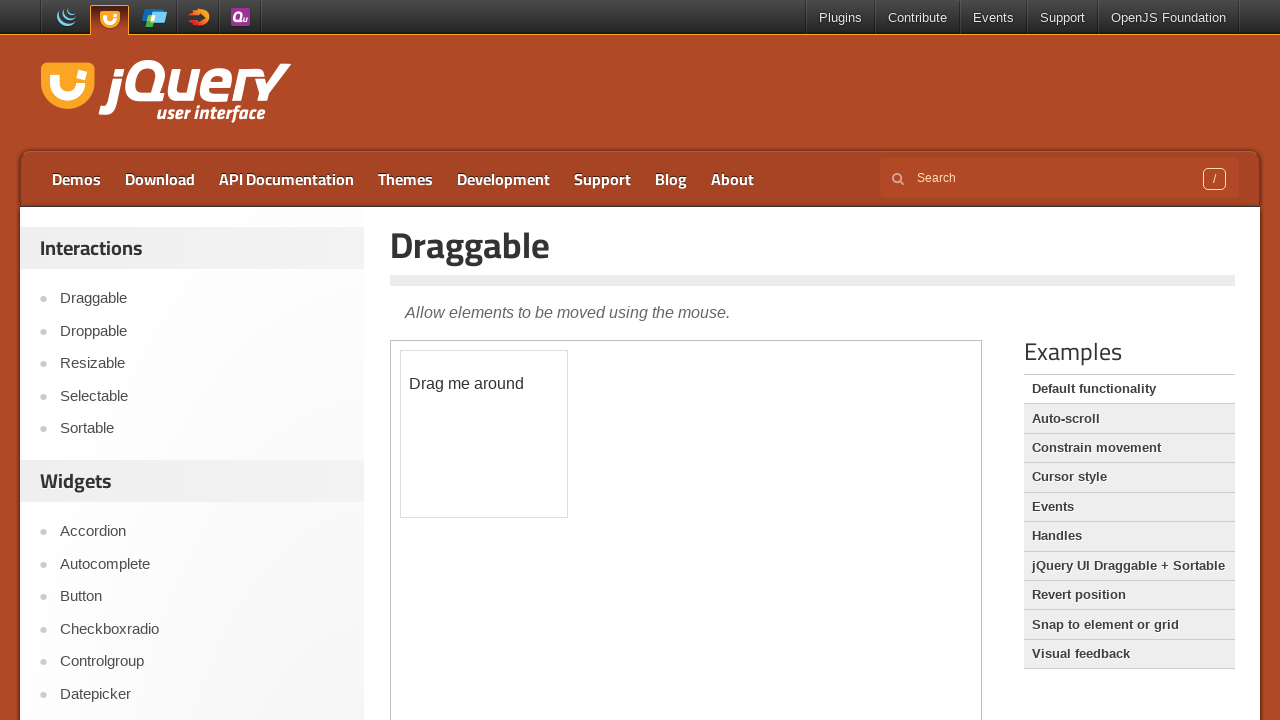

Located the iframe containing the draggable element
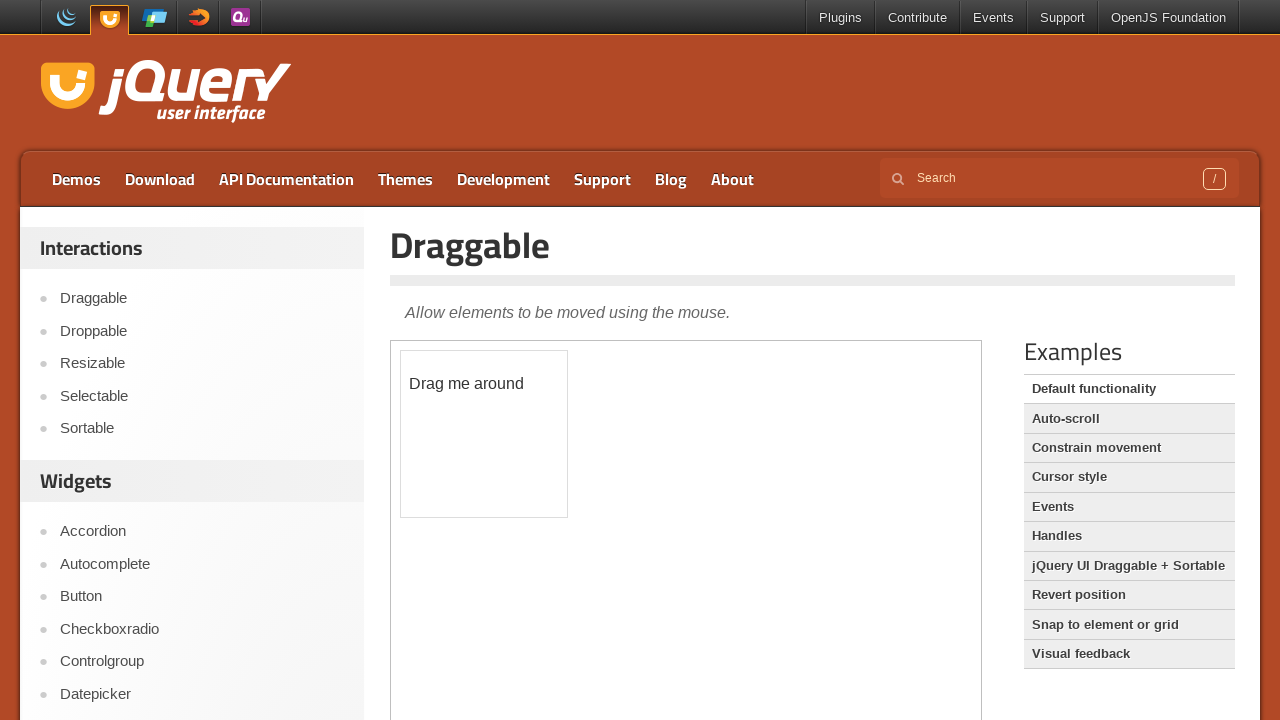

Located the draggable element with id 'draggable' within the iframe
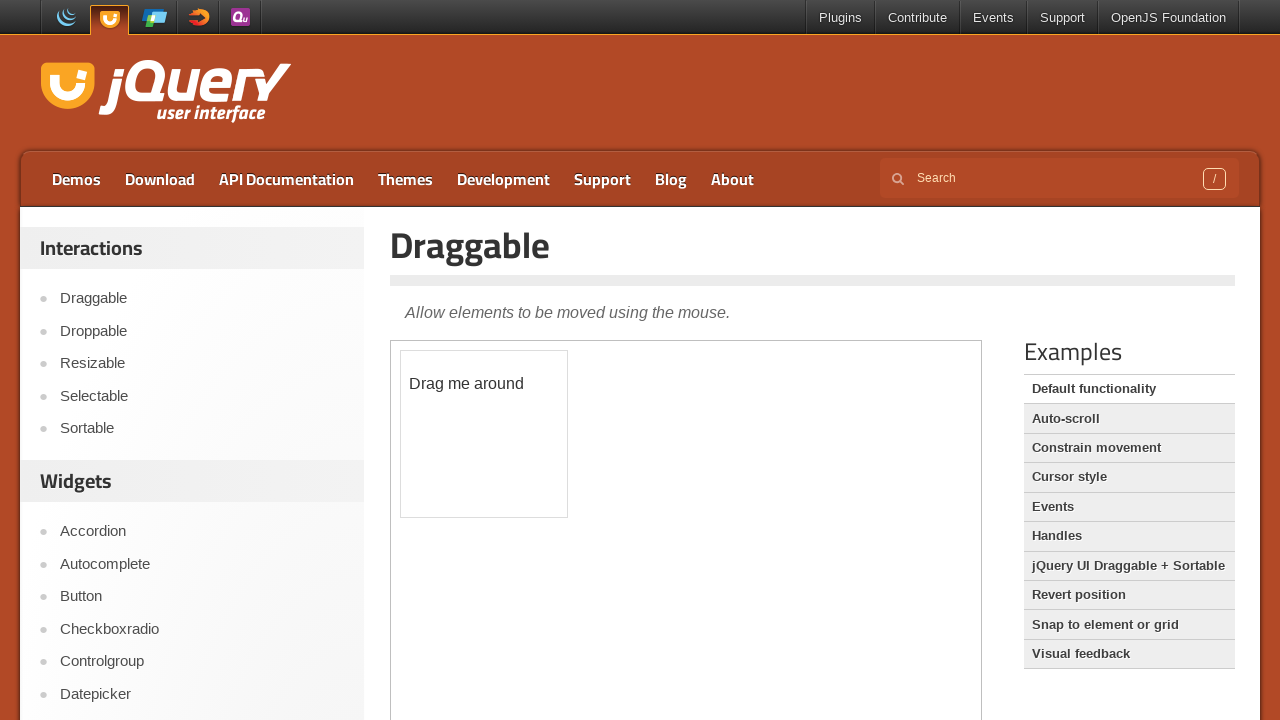

Draggable element became visible
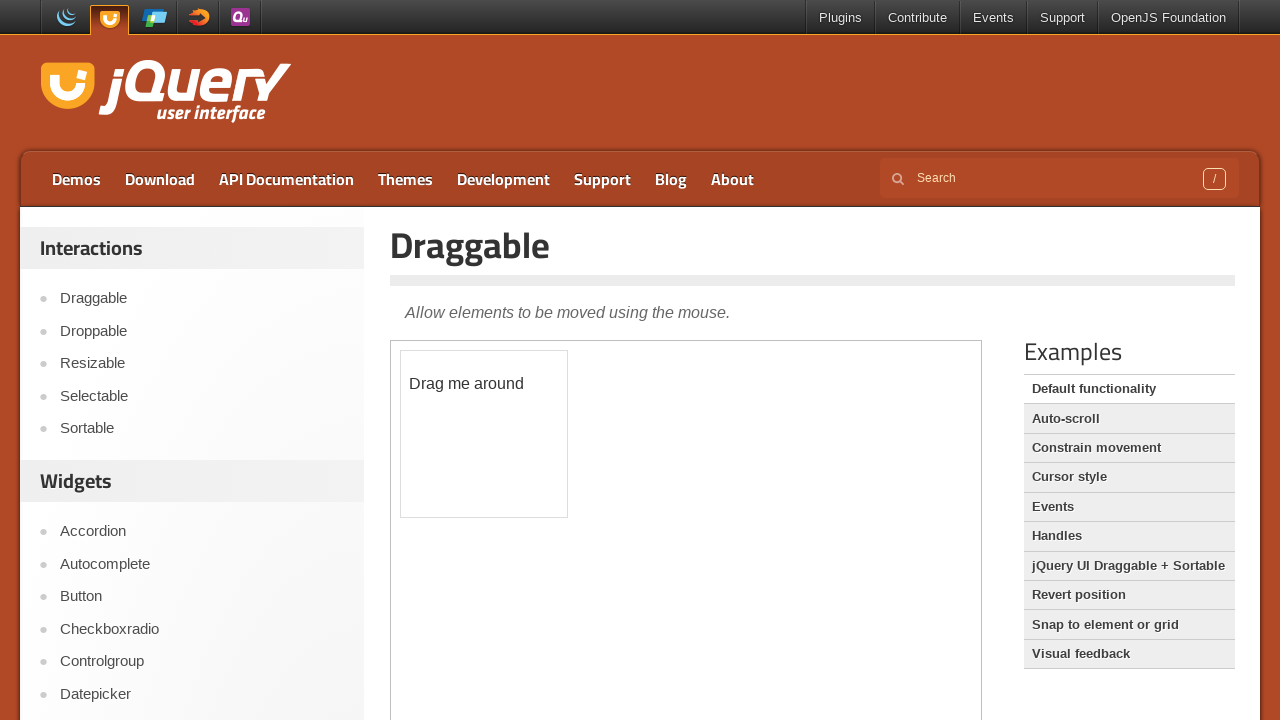

Retrieved bounding box of draggable element
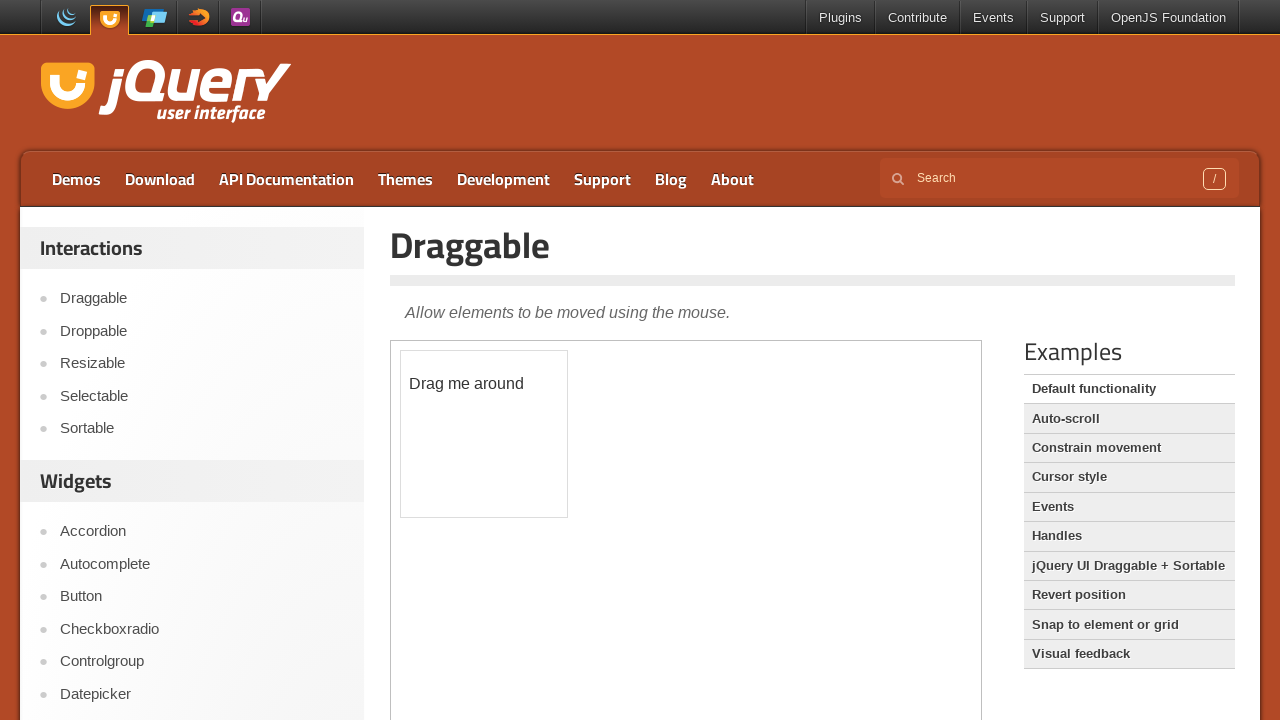

Dragged element by 50px right and 50px down from its center position at (535, 485)
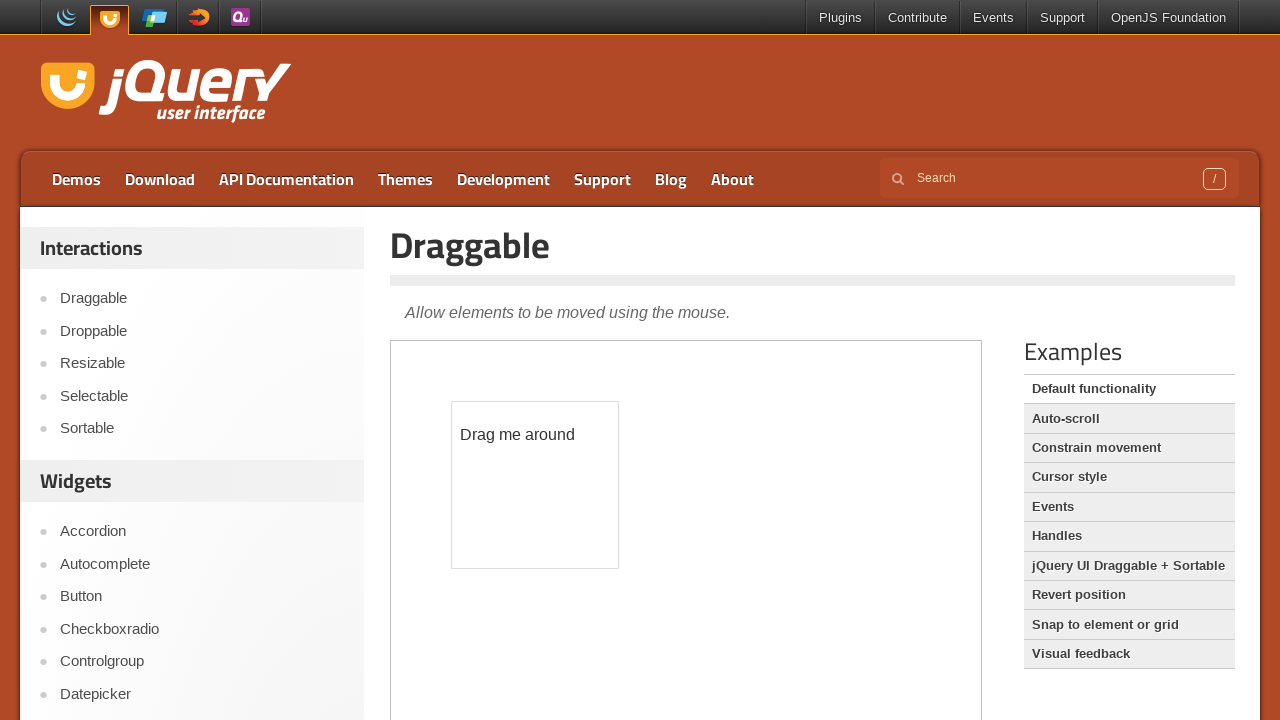

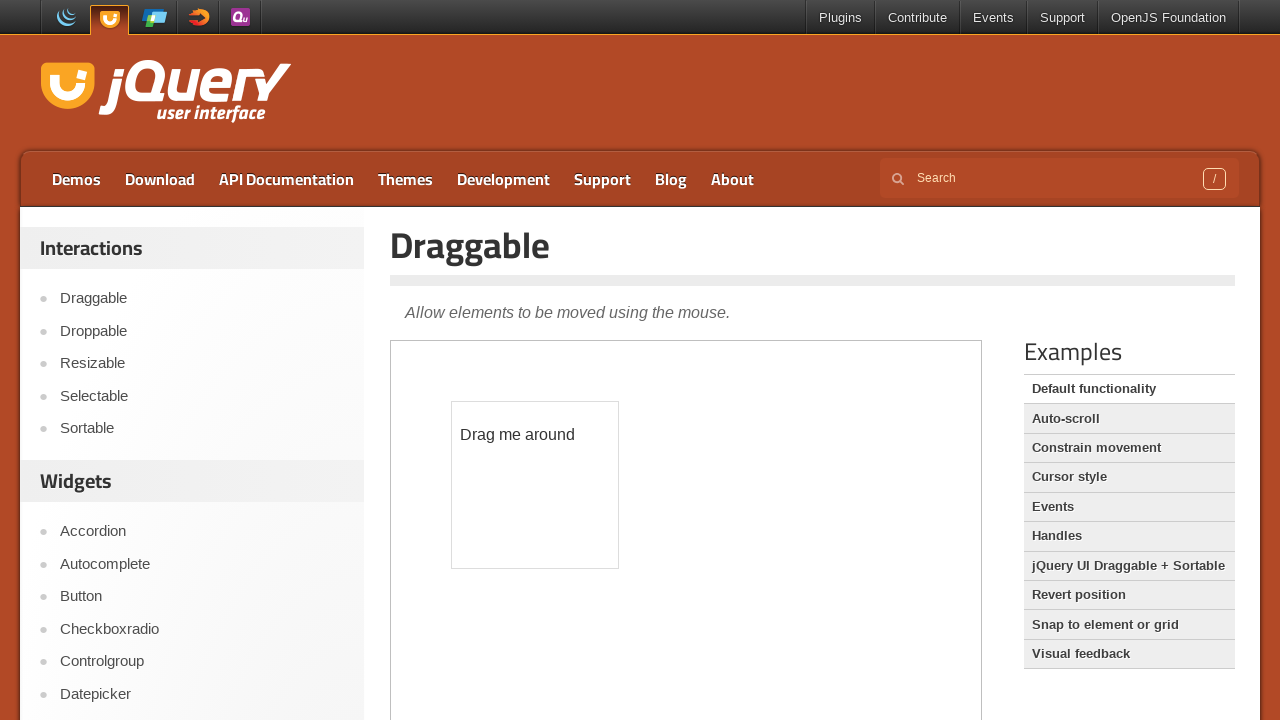